Tests iframe interaction by navigating to a frames demo page and entering text into a text field within an iframe

Starting URL: https://demoapps.qspiders.com/ui/frames?sublist=0

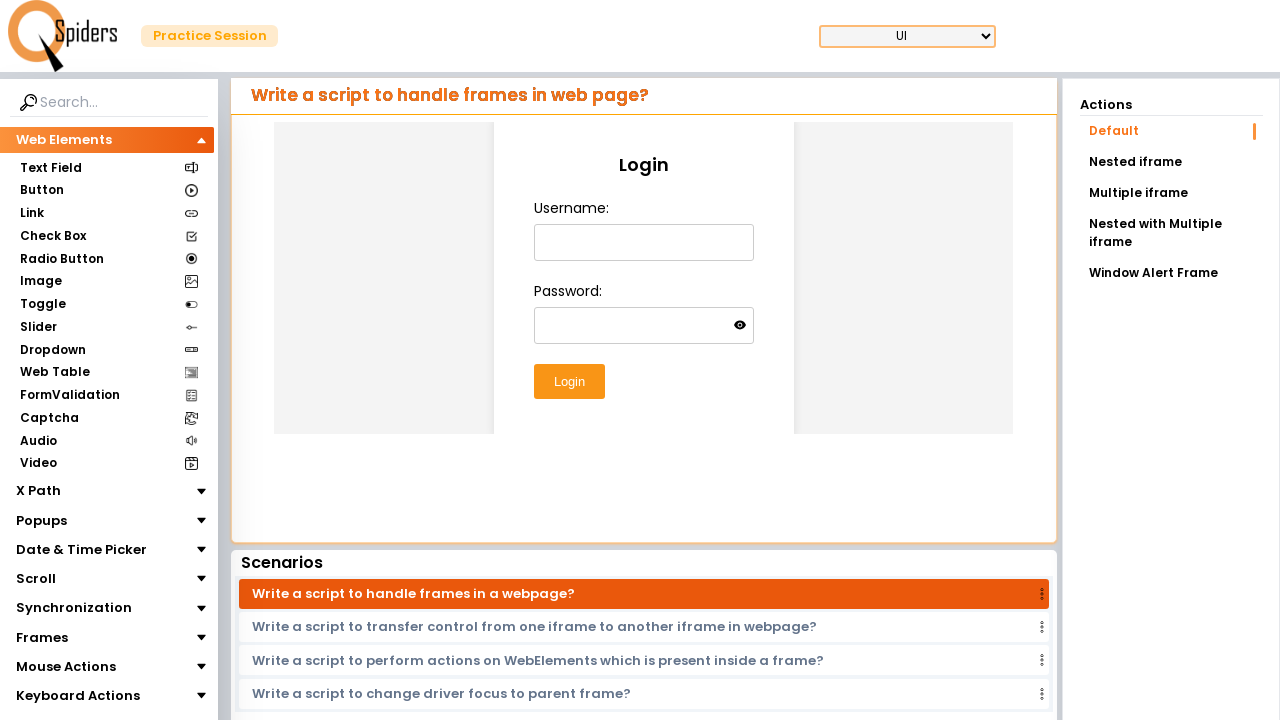

Navigated to frames demo page
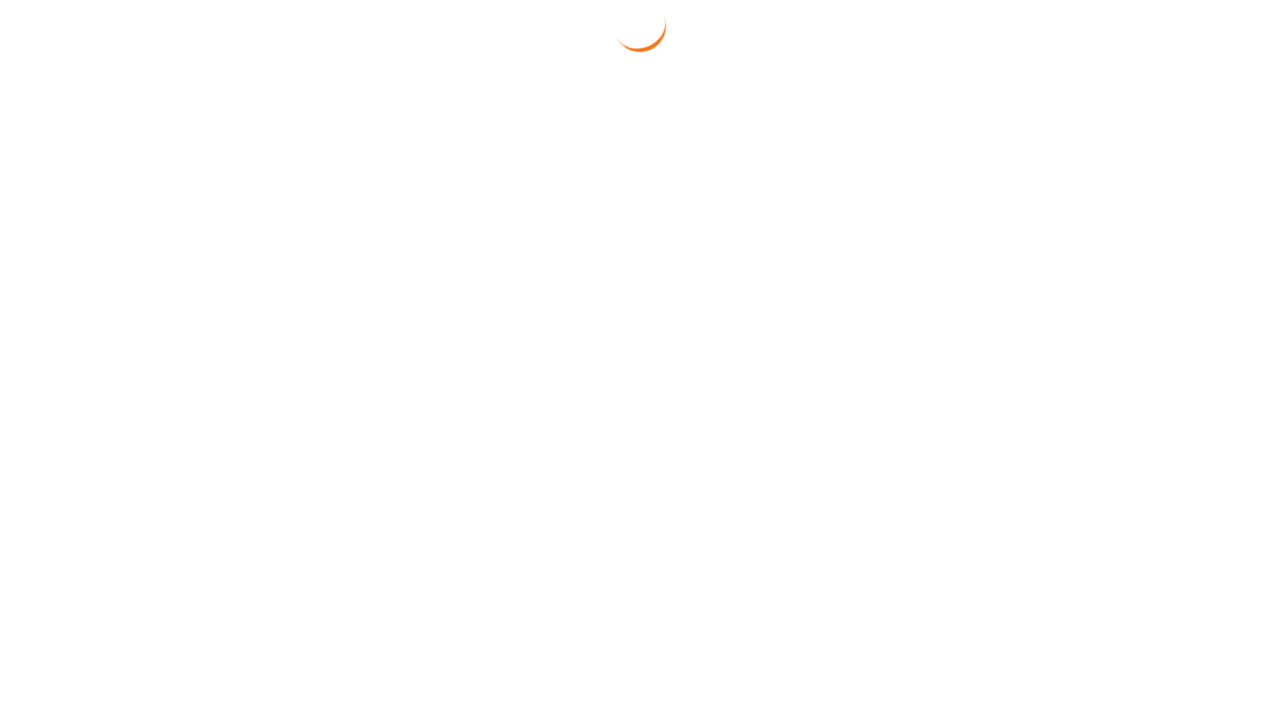

Located iframe element
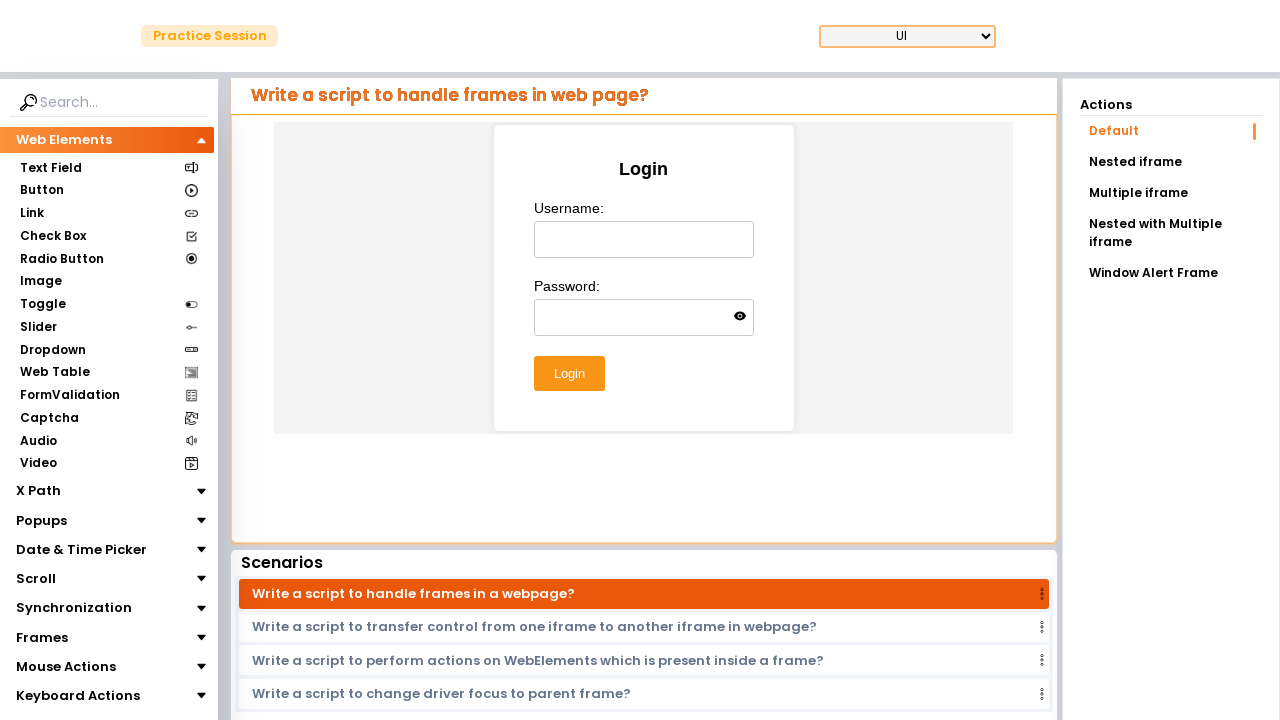

Entered 'ravindar' into text field within iframe on iframe.w-full.h-96 >> internal:control=enter-frame >> input[type='text']
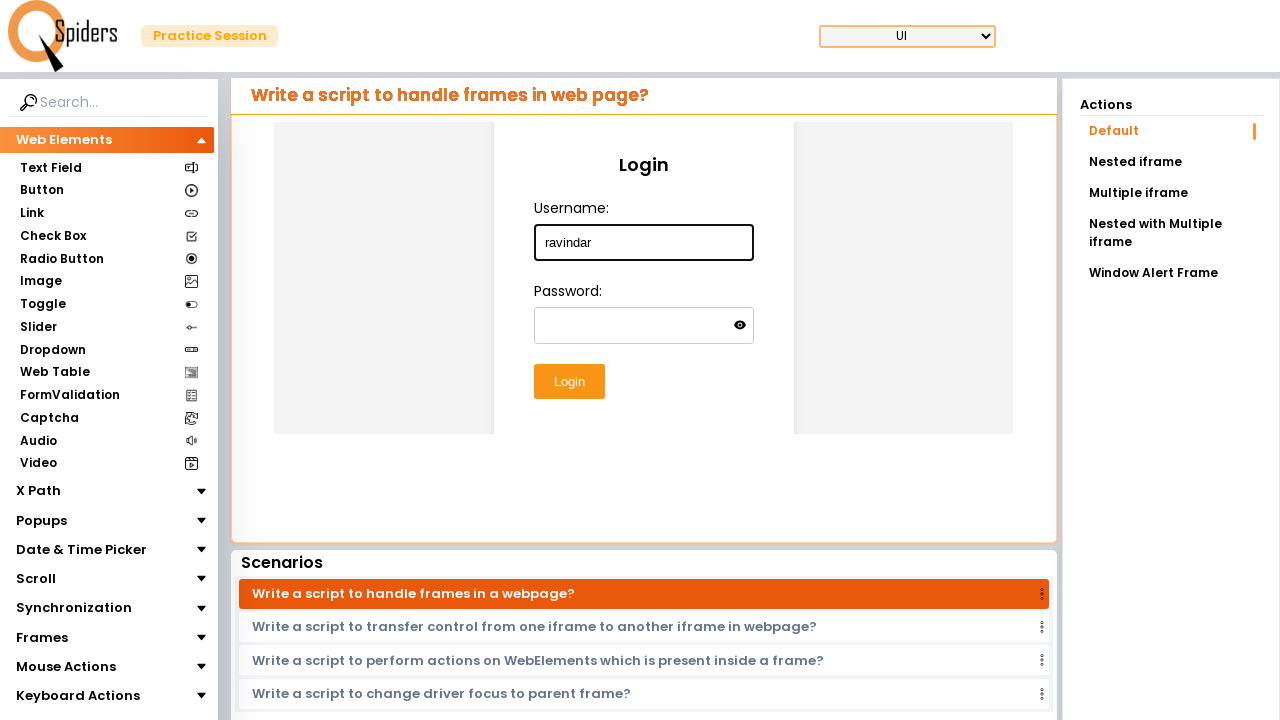

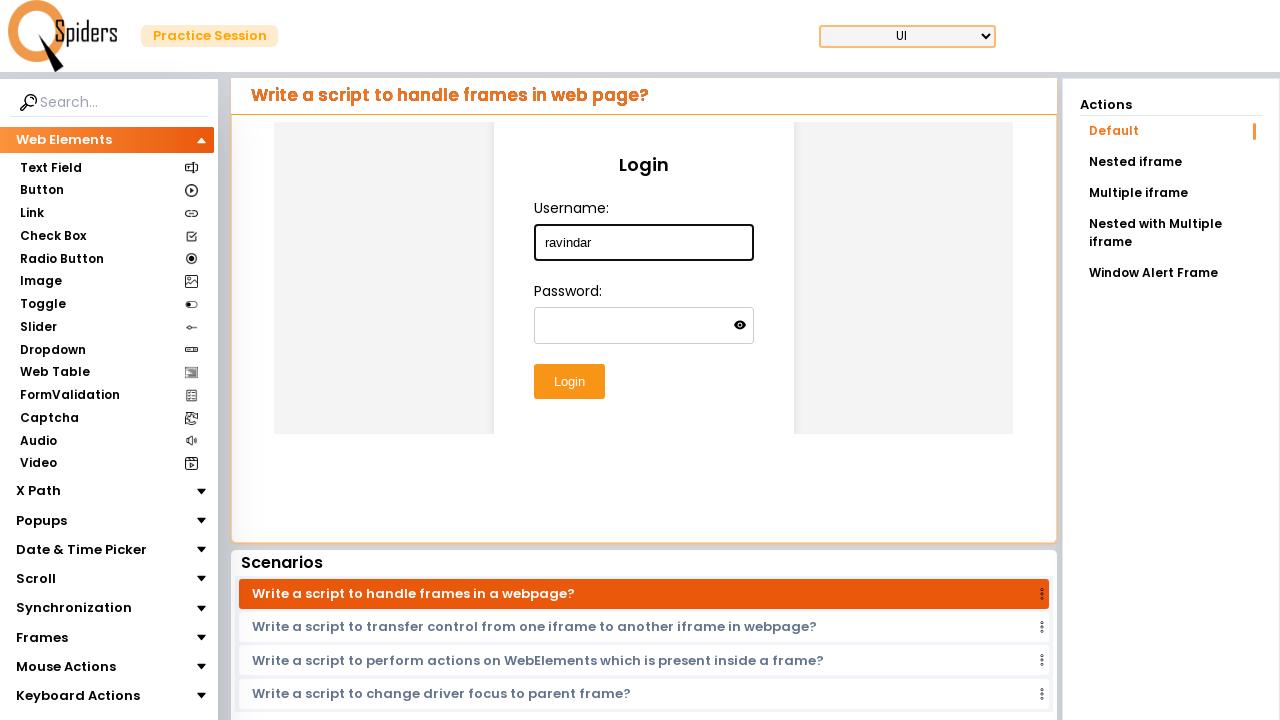